Tests mouse interaction with a submit button element, performing click-and-hold followed by release actions

Starting URL: http://www.mycontactform.com

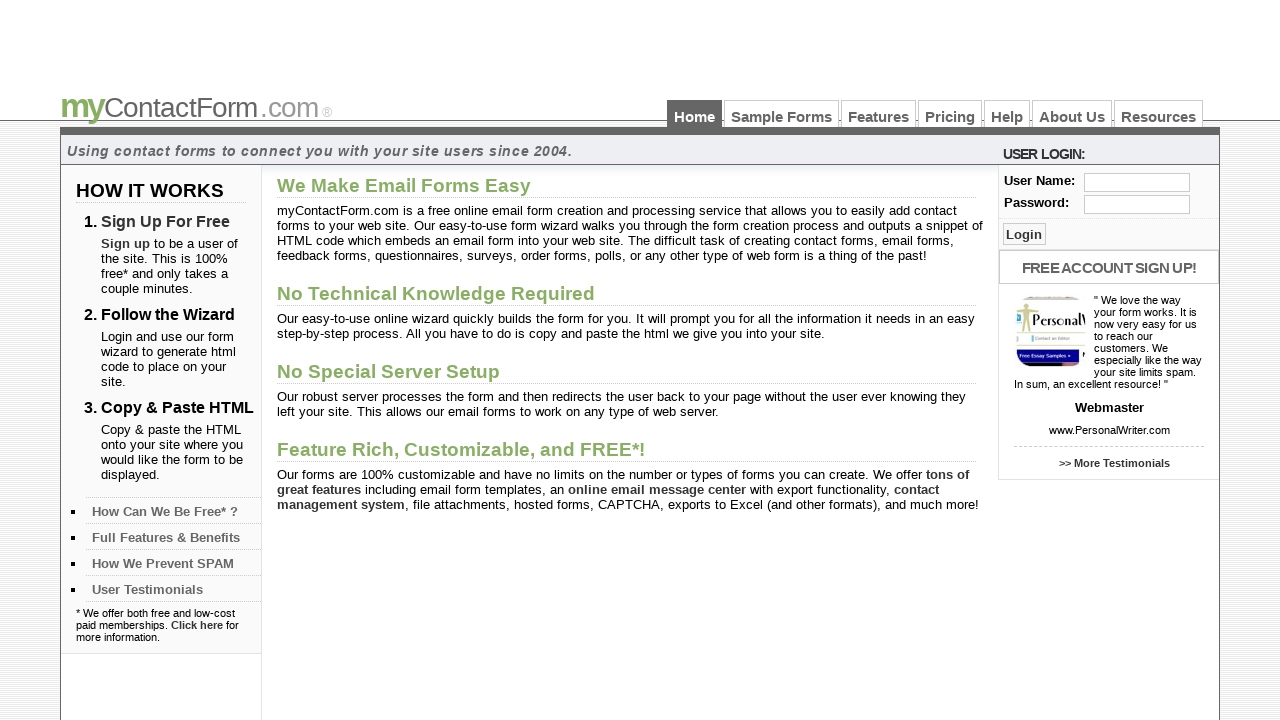

Located the submit button element
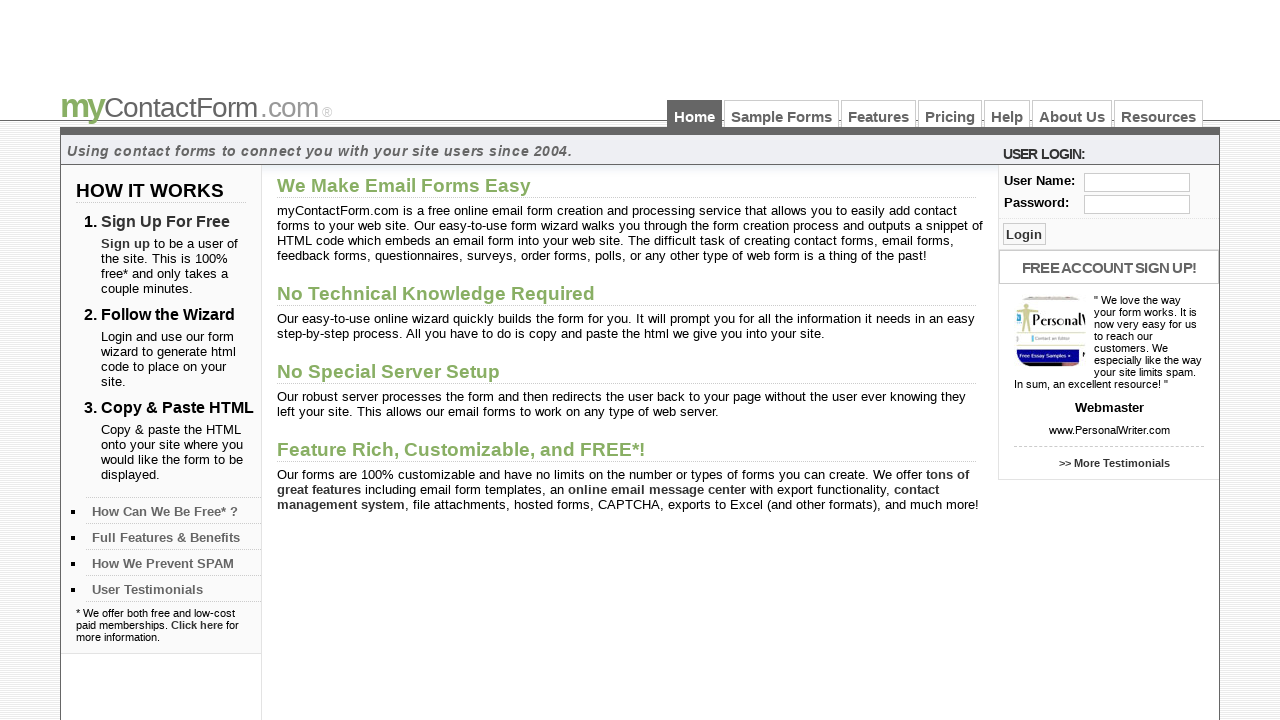

Hovered over the submit button at (1024, 234) on input[name='btnSubmit']
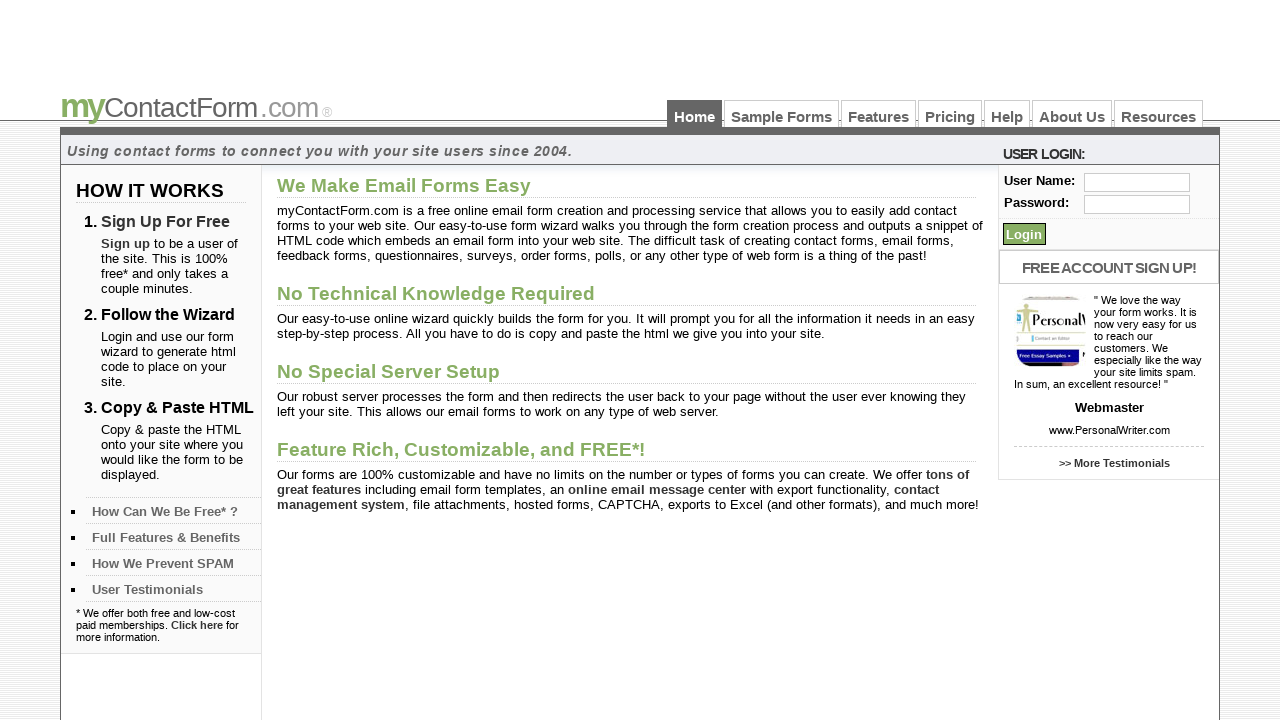

Pressed down the mouse button on the submit button at (1024, 234)
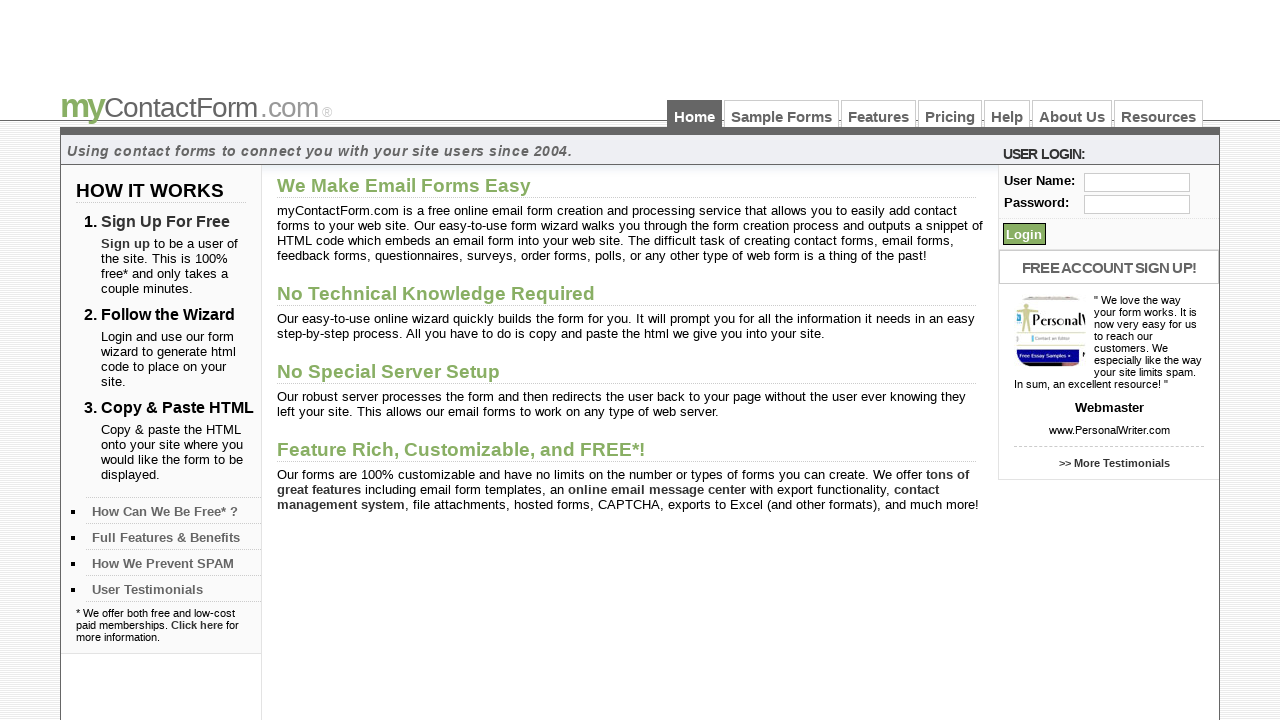

Held the mouse button down for 3 seconds
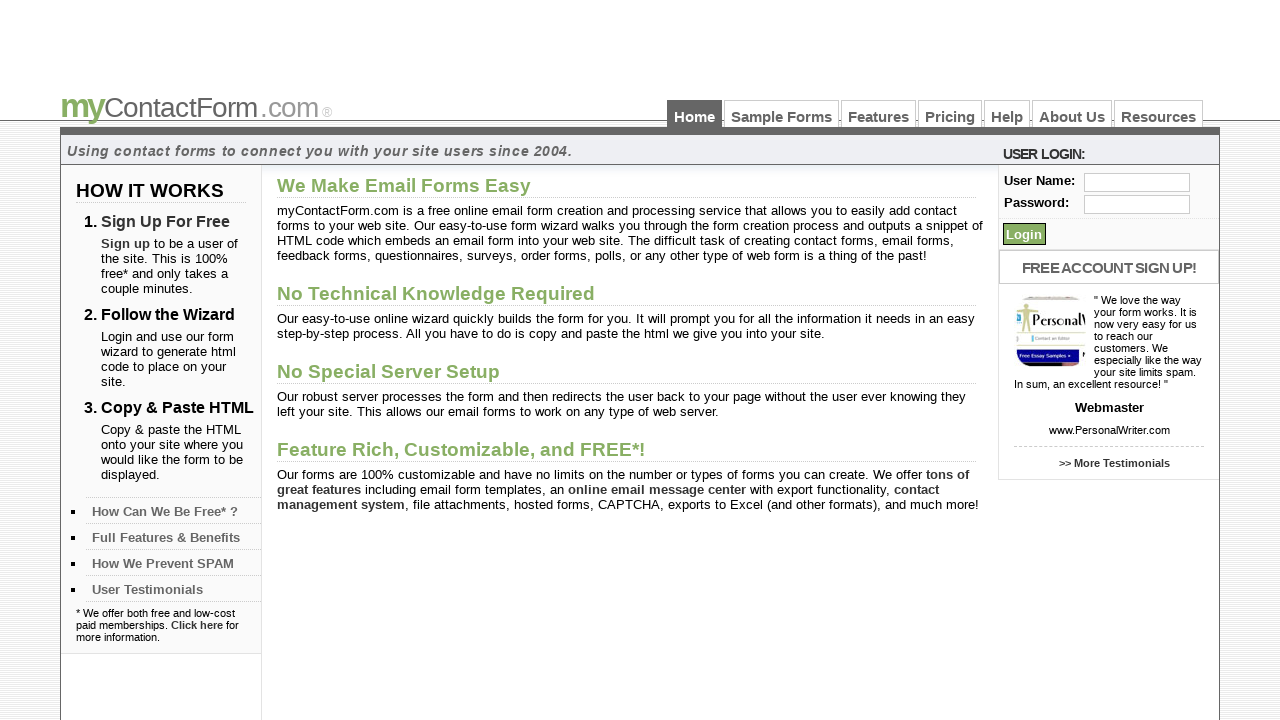

Released the mouse button at (1024, 234)
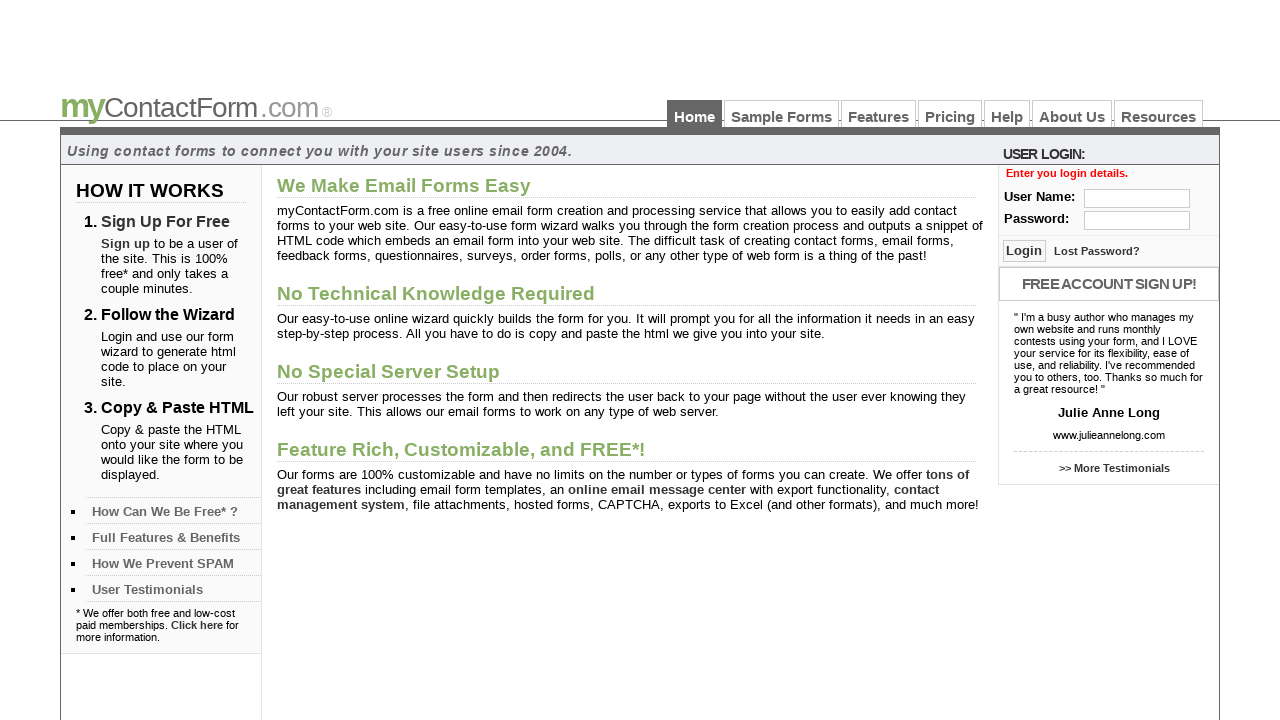

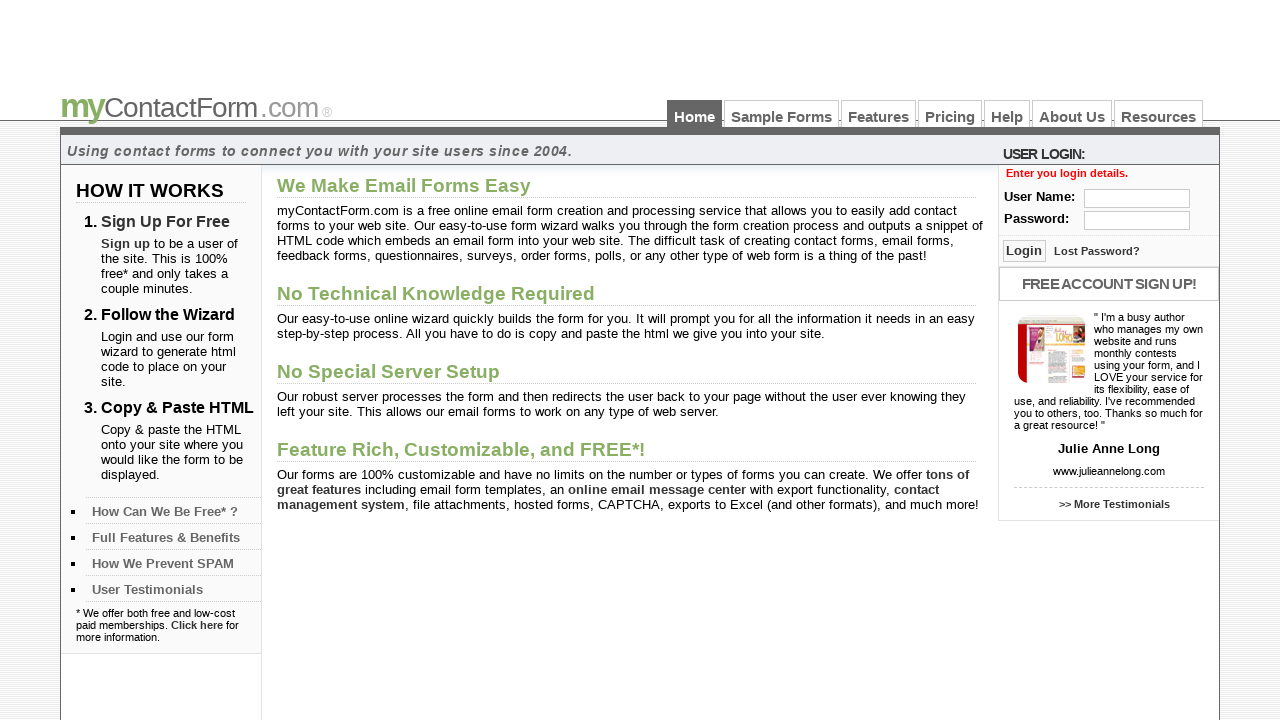